Tests horizontal scrolling functionality on a dashboard page by scrolling right and left multiple times

Starting URL: https://dashboards.handmadeinteractive.com/jasonlove/

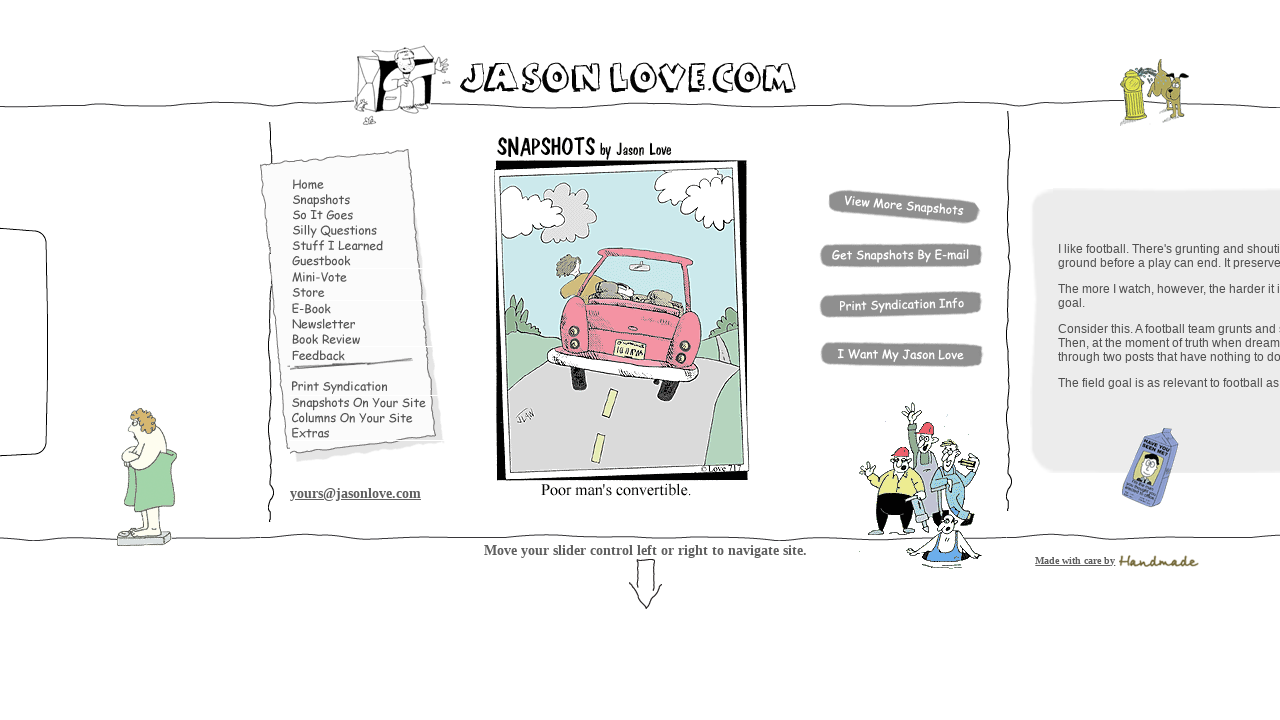

Navigated to dashboard page
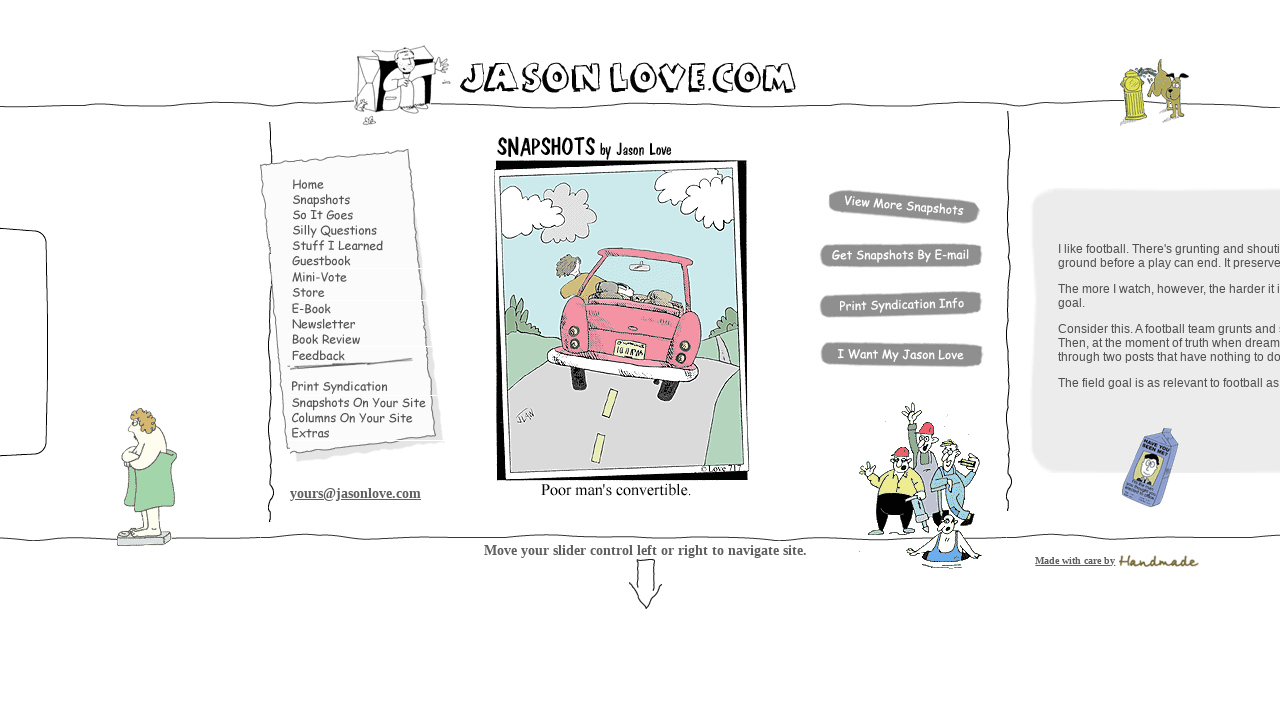

Scrolled right by 800 pixels
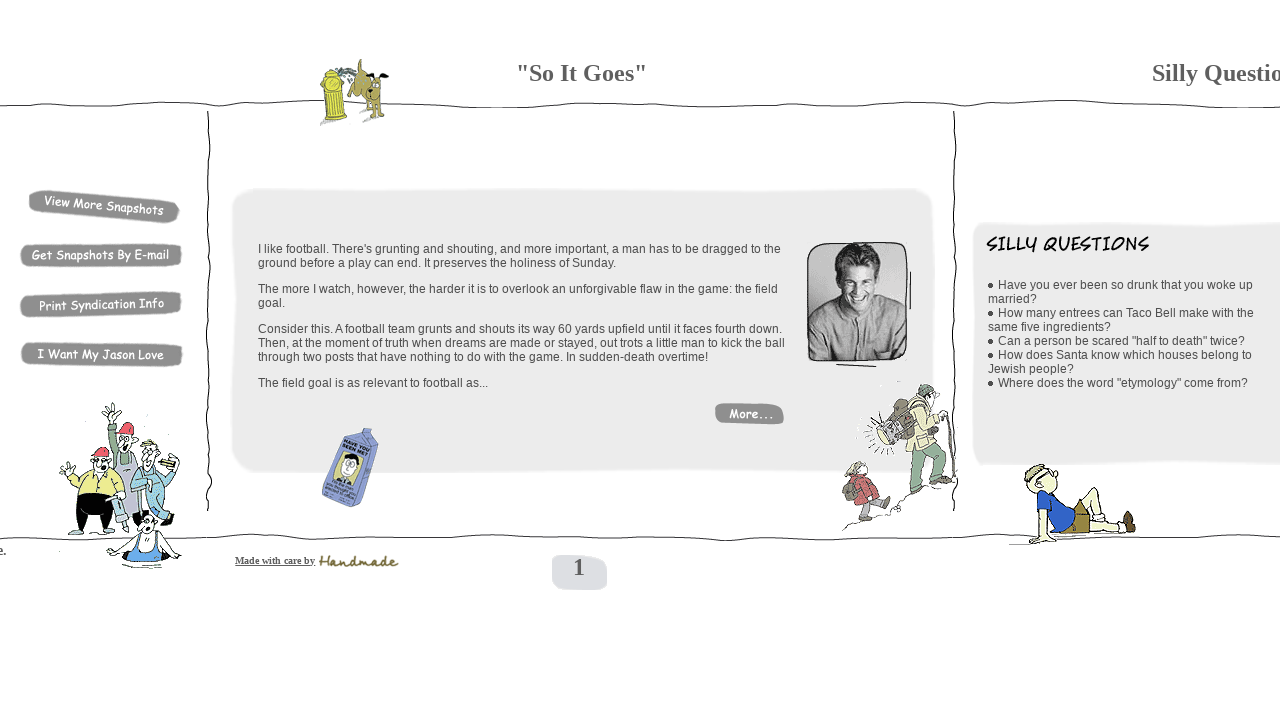

Waited 2 seconds for scroll animation
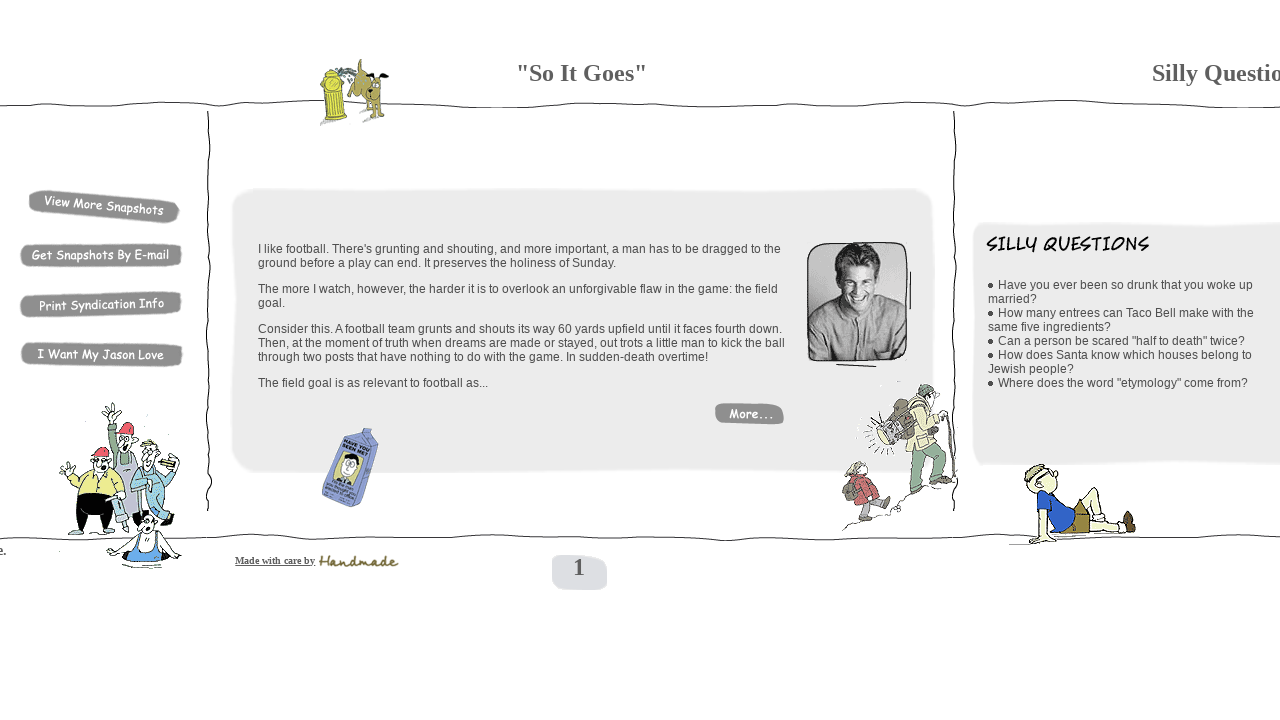

Scrolled further right by 500 pixels
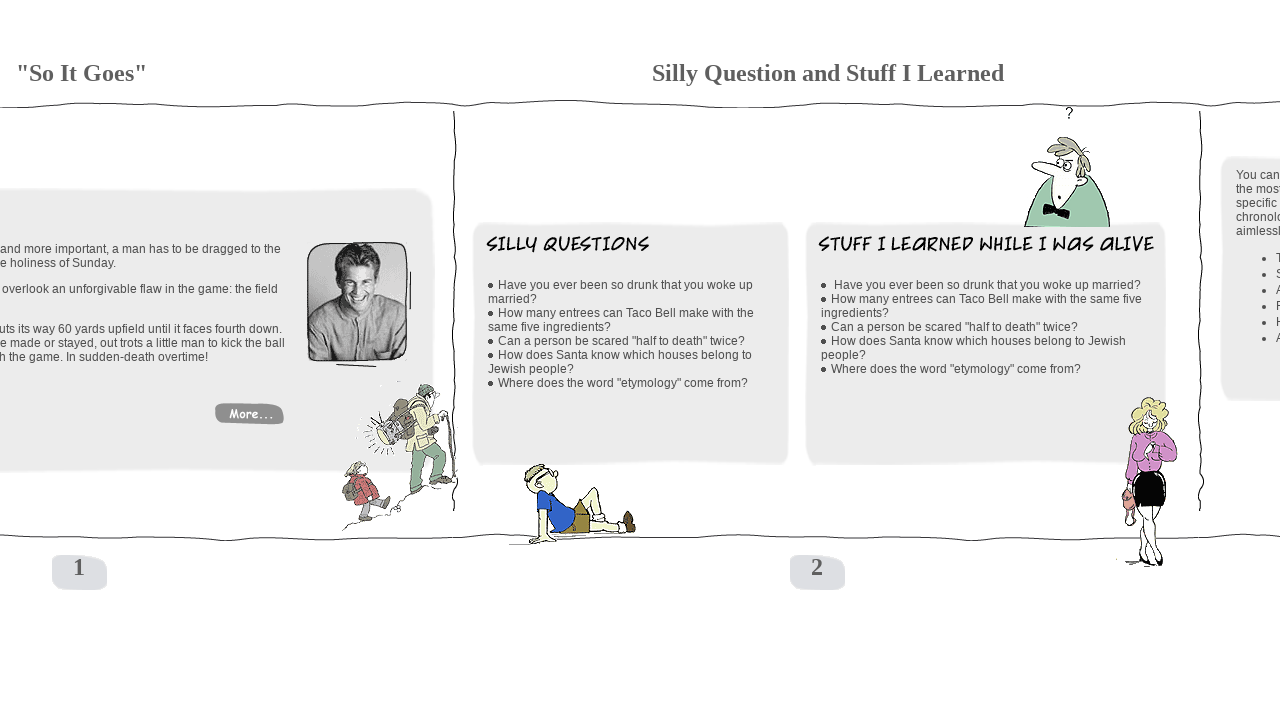

Waited 2 seconds for scroll animation
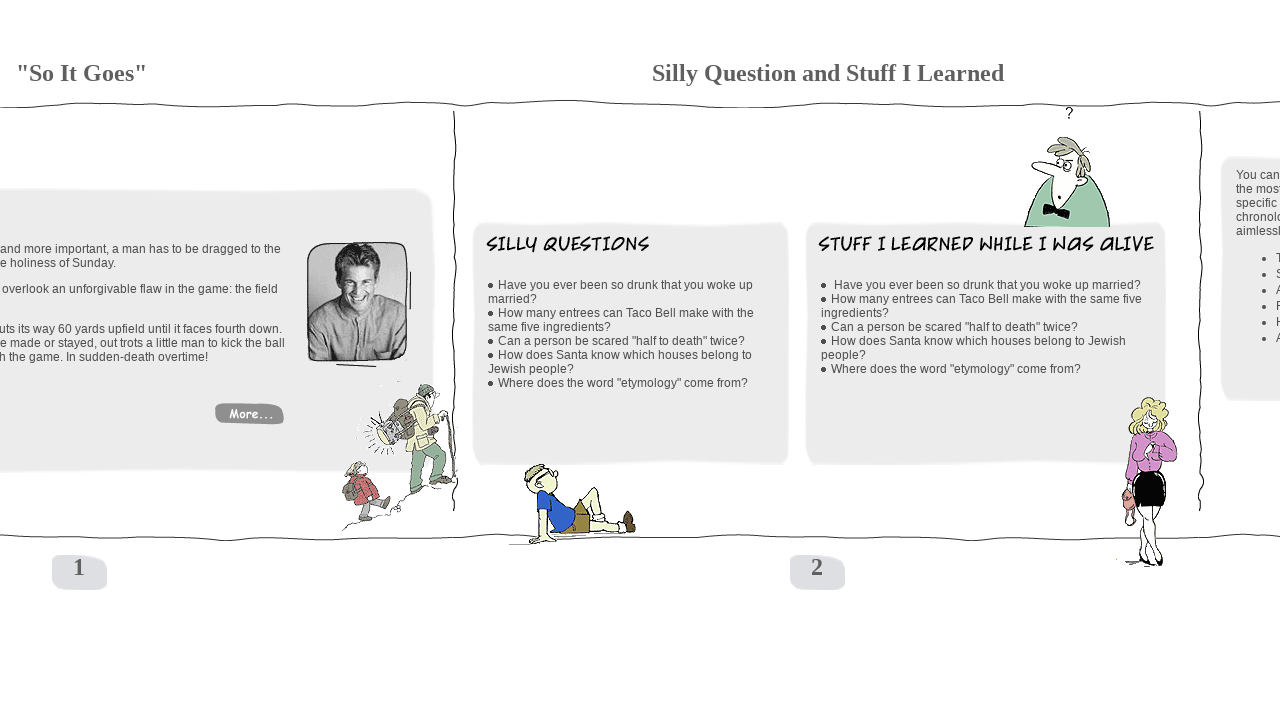

Scrolled left by 800 pixels
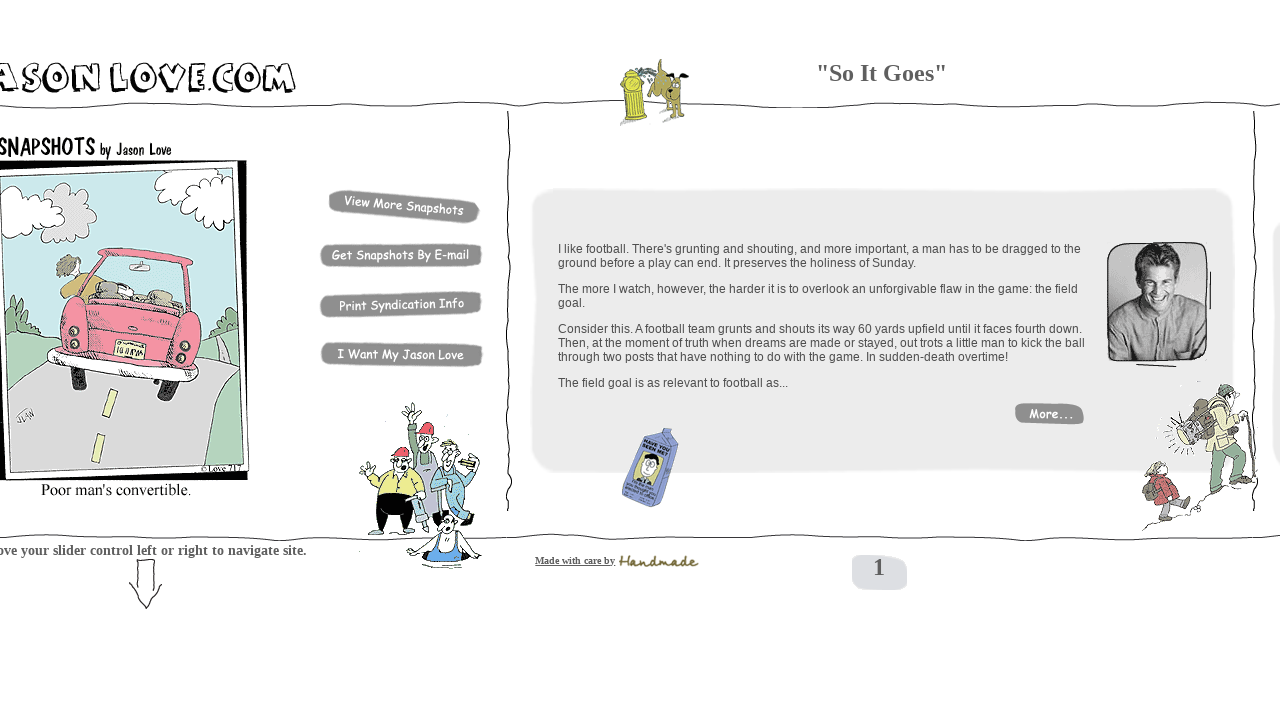

Waited 2 seconds for scroll animation
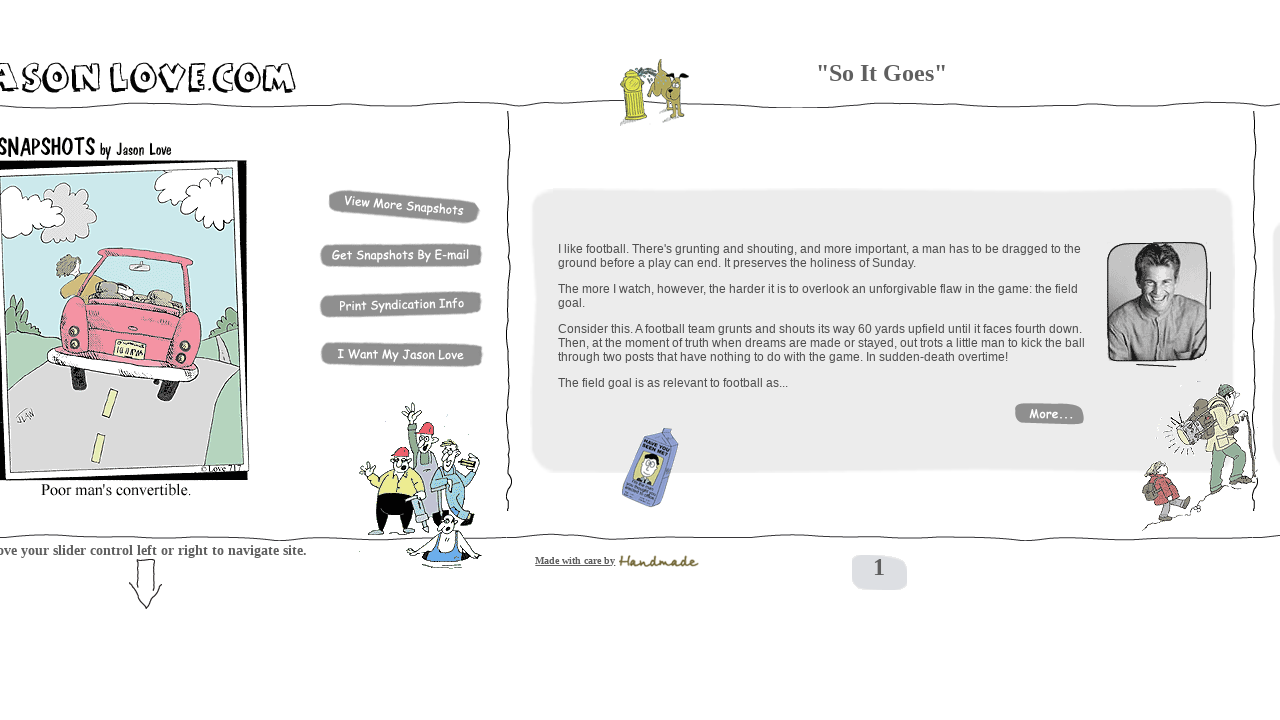

Scrolled further left by 700 pixels
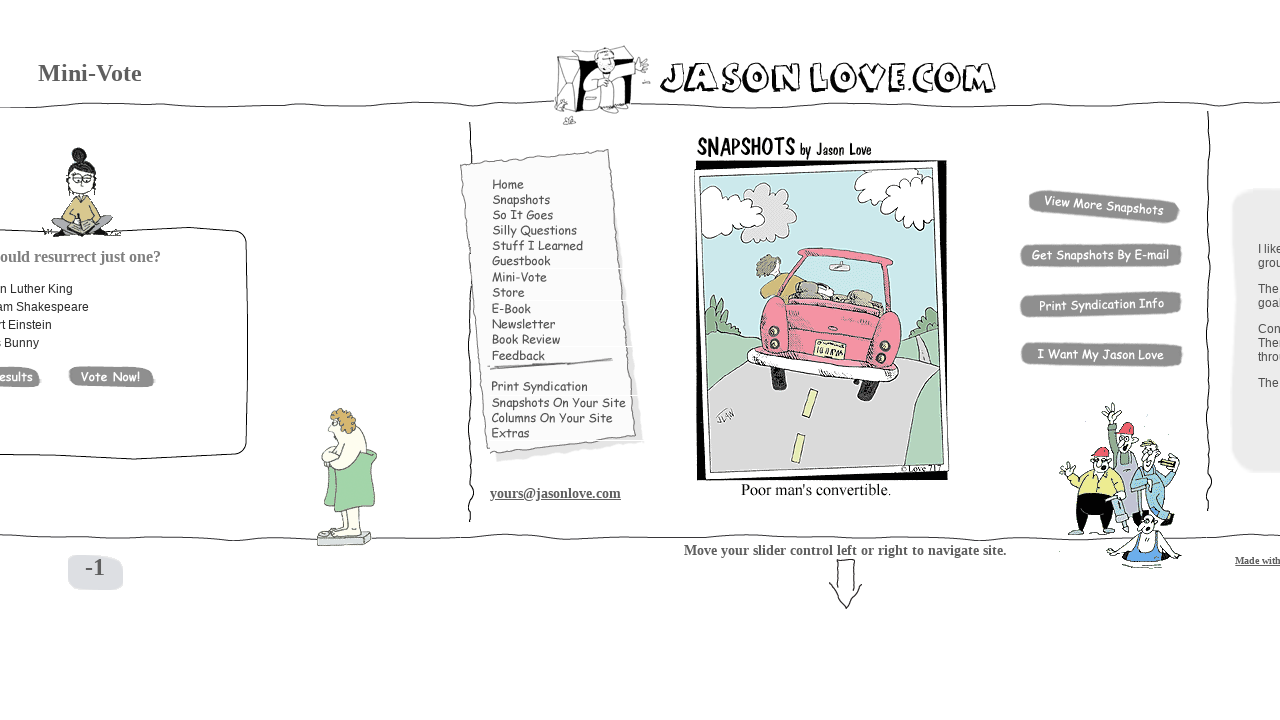

Waited 2 seconds for scroll animation
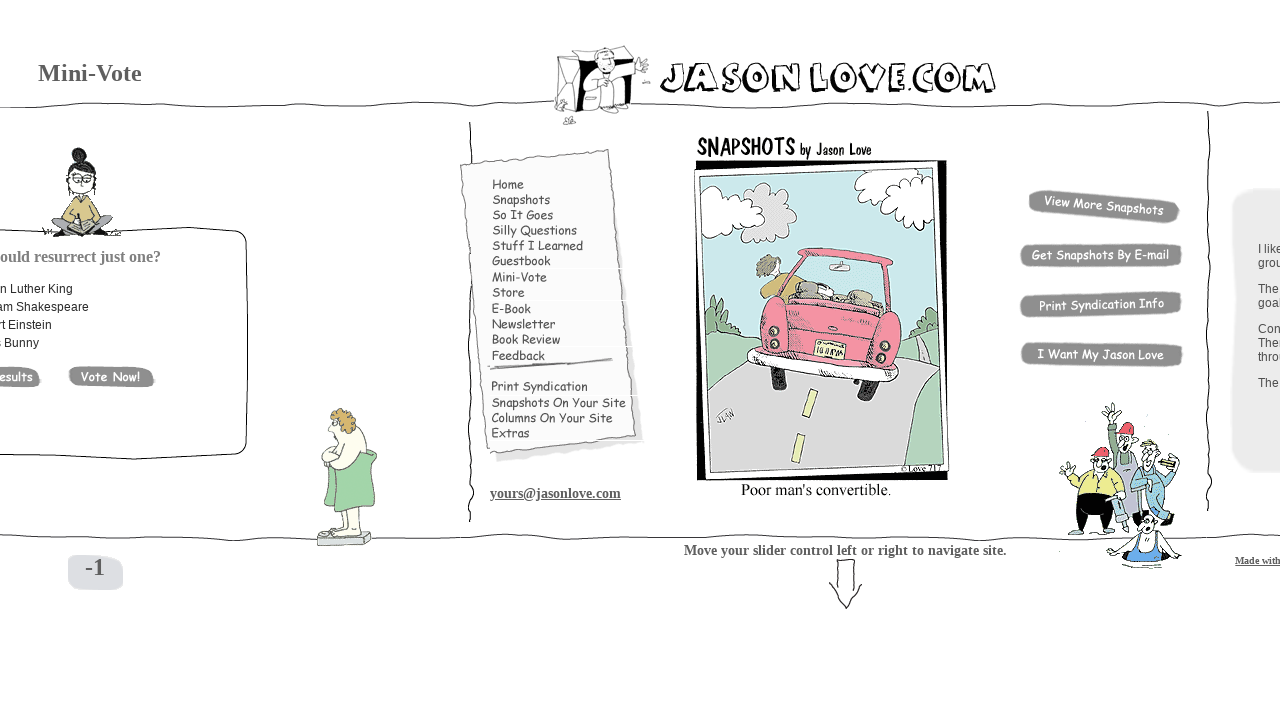

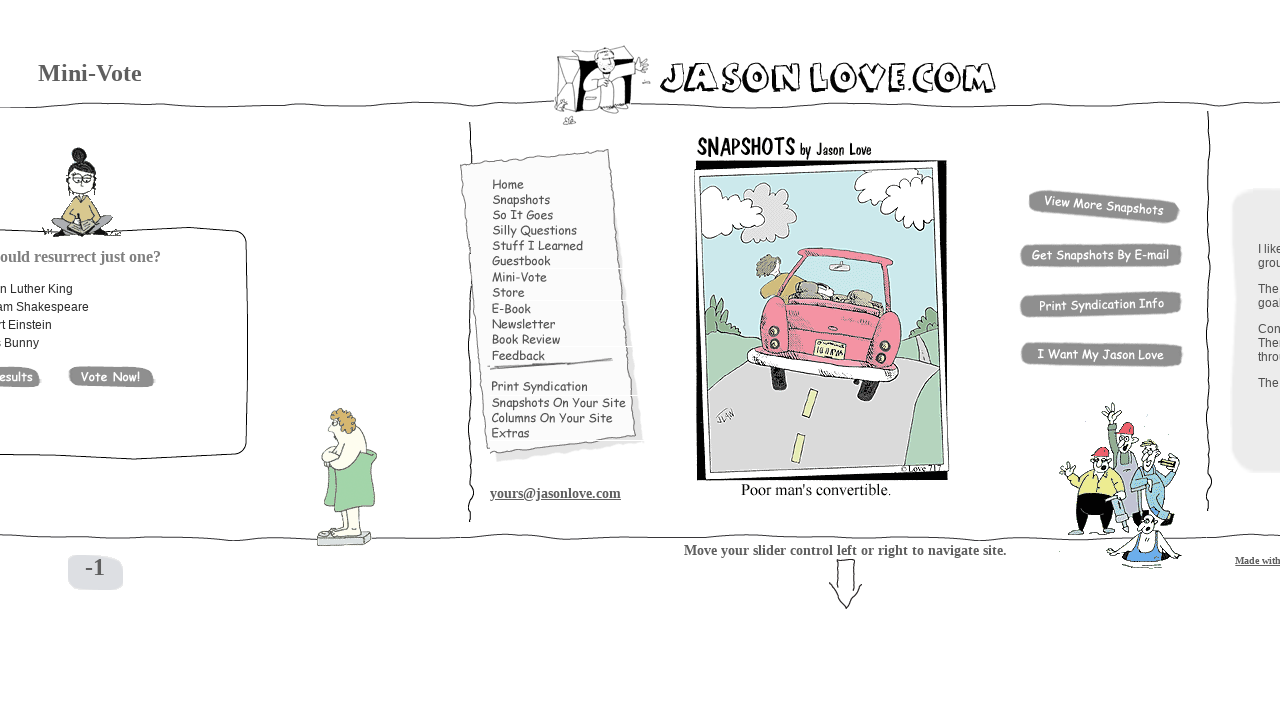